Tests drag and drop functionality within an iframe on jQuery UI demo page, then navigates to accepted elements example

Starting URL: https://jqueryui.com/droppable/

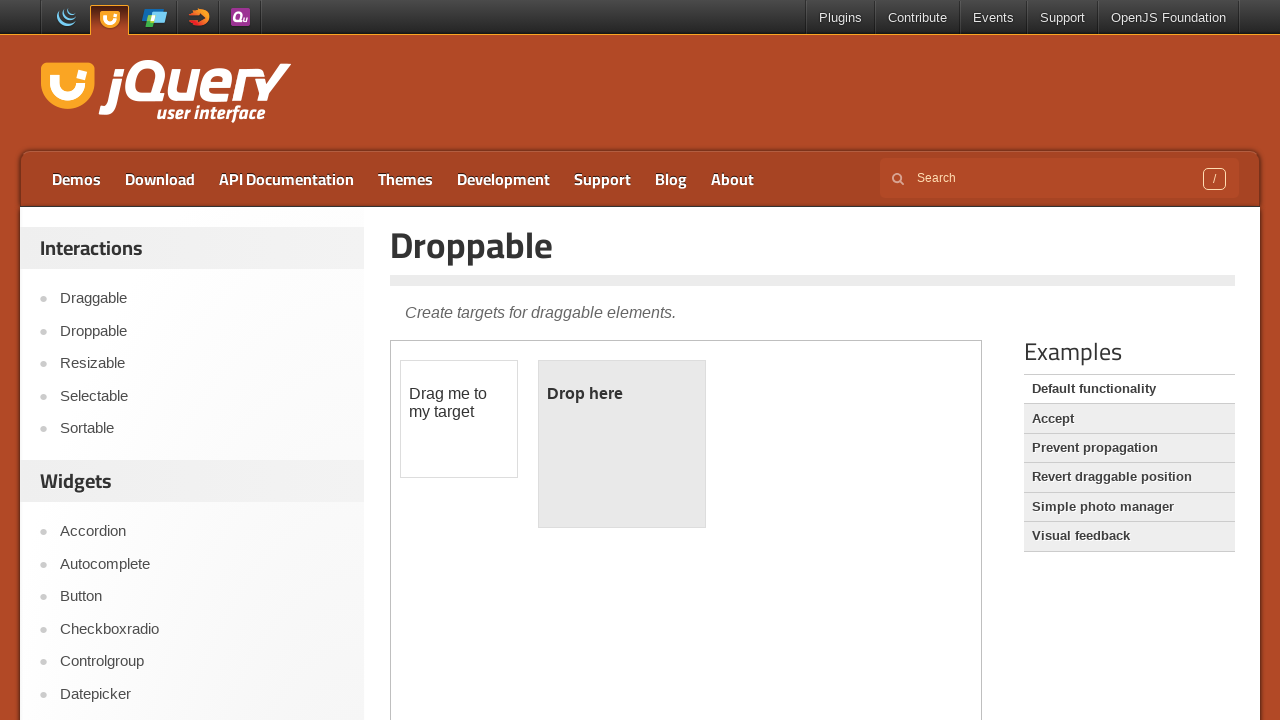

Located the demo iframe
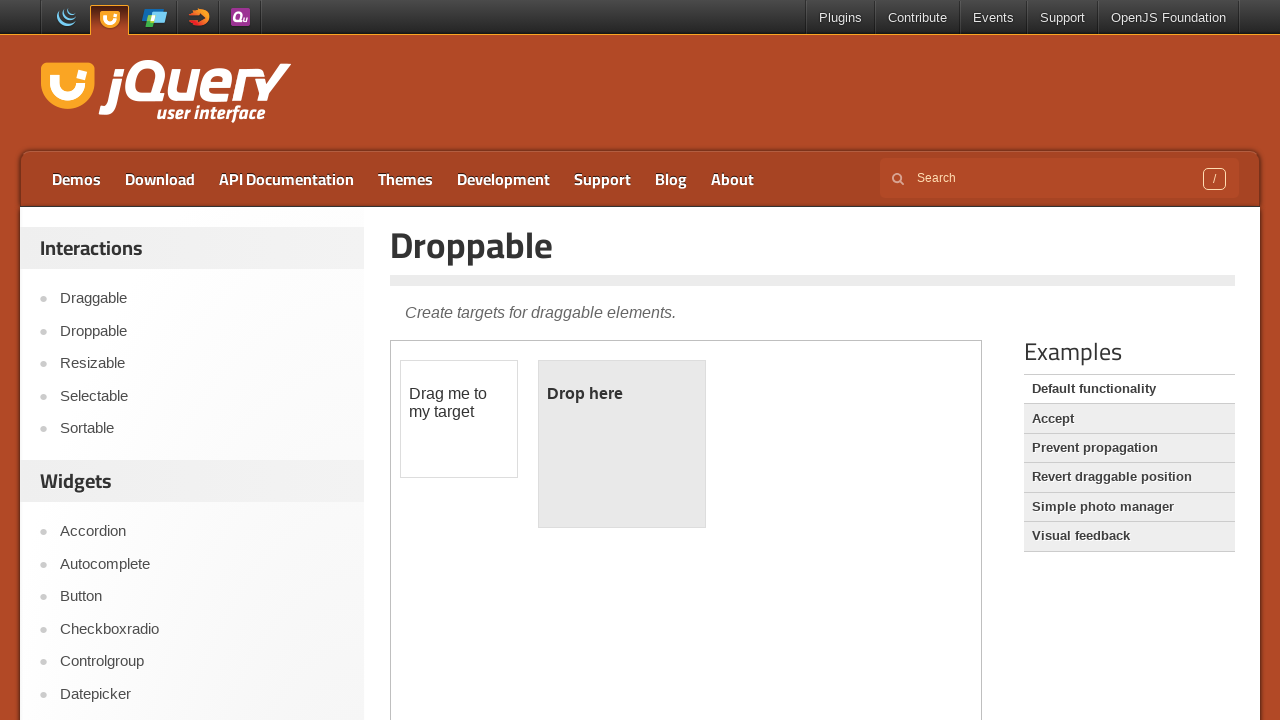

Located the draggable element
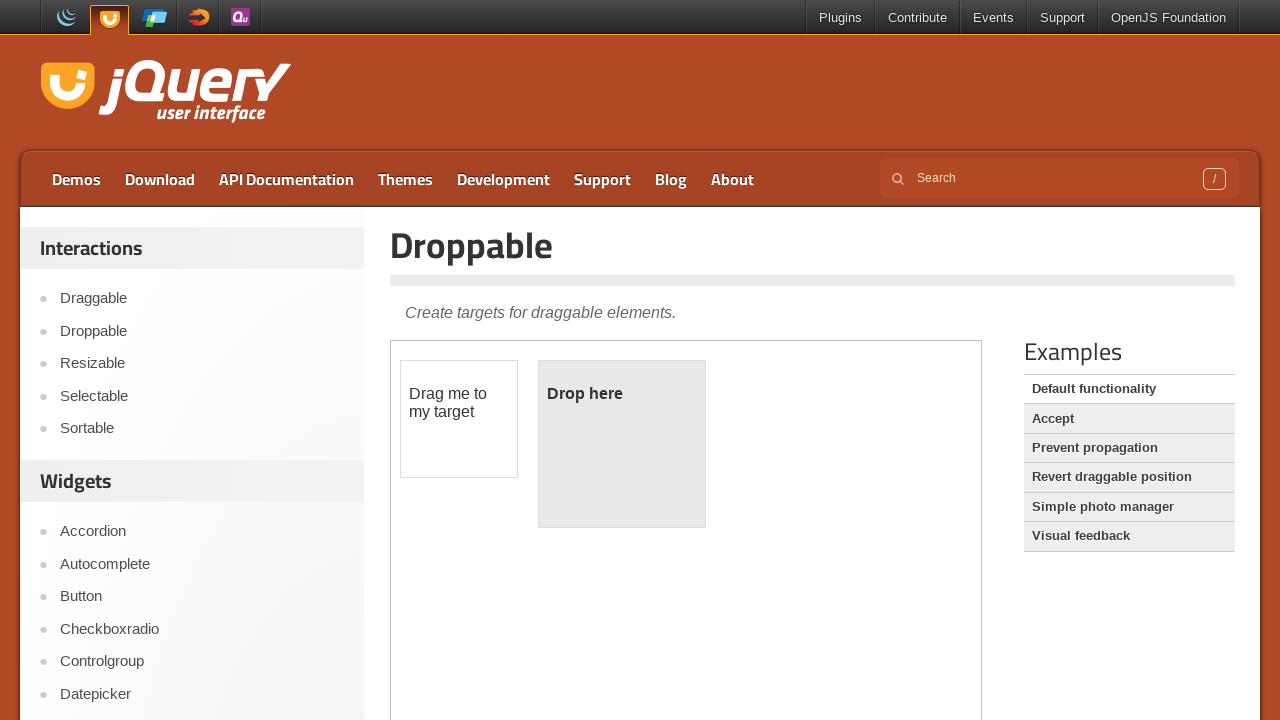

Located the droppable target element
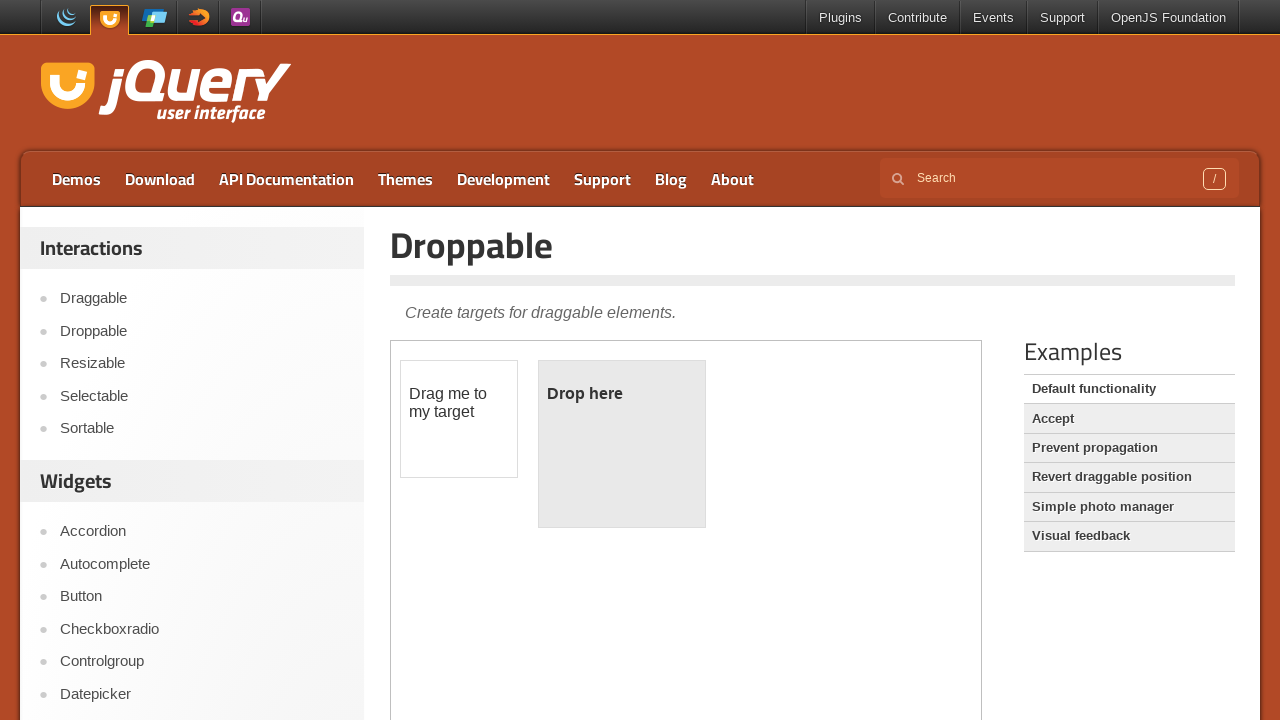

Dragged draggable element to droppable target at (622, 444)
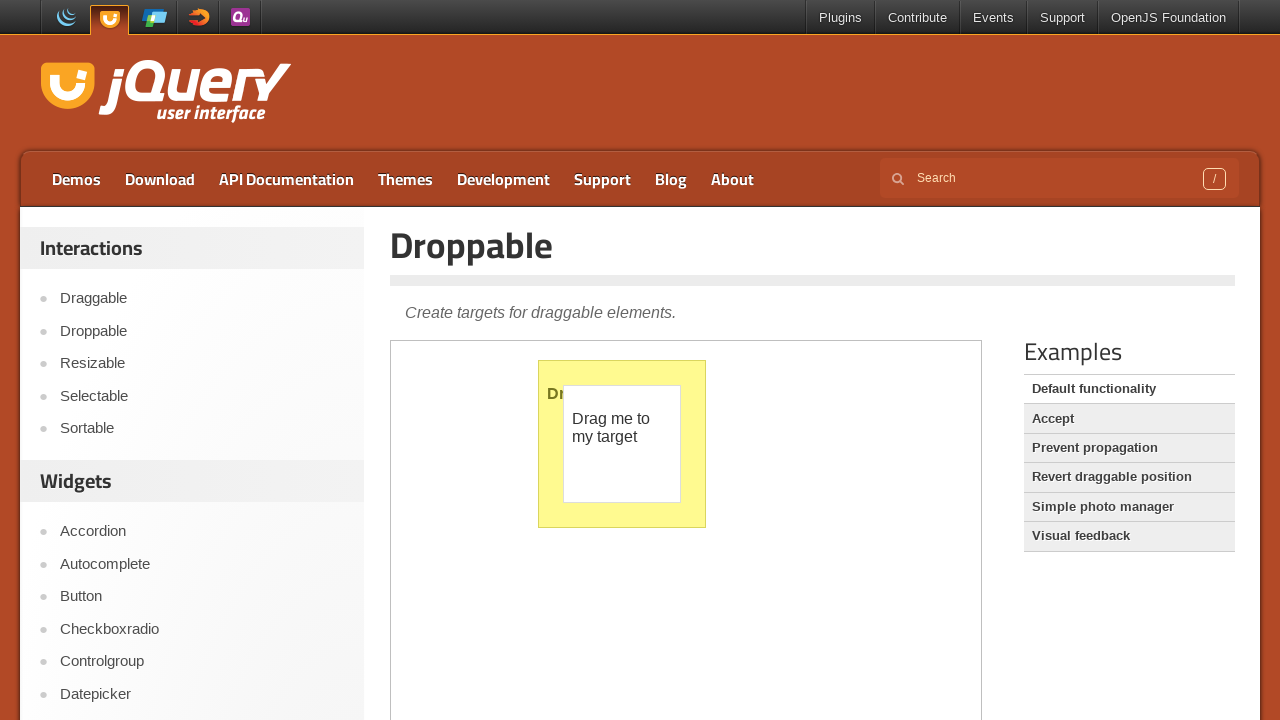

Clicked on the Accepted elements link at (1129, 419) on xpath=//a[contains(@href,'accepted-elements.html')]
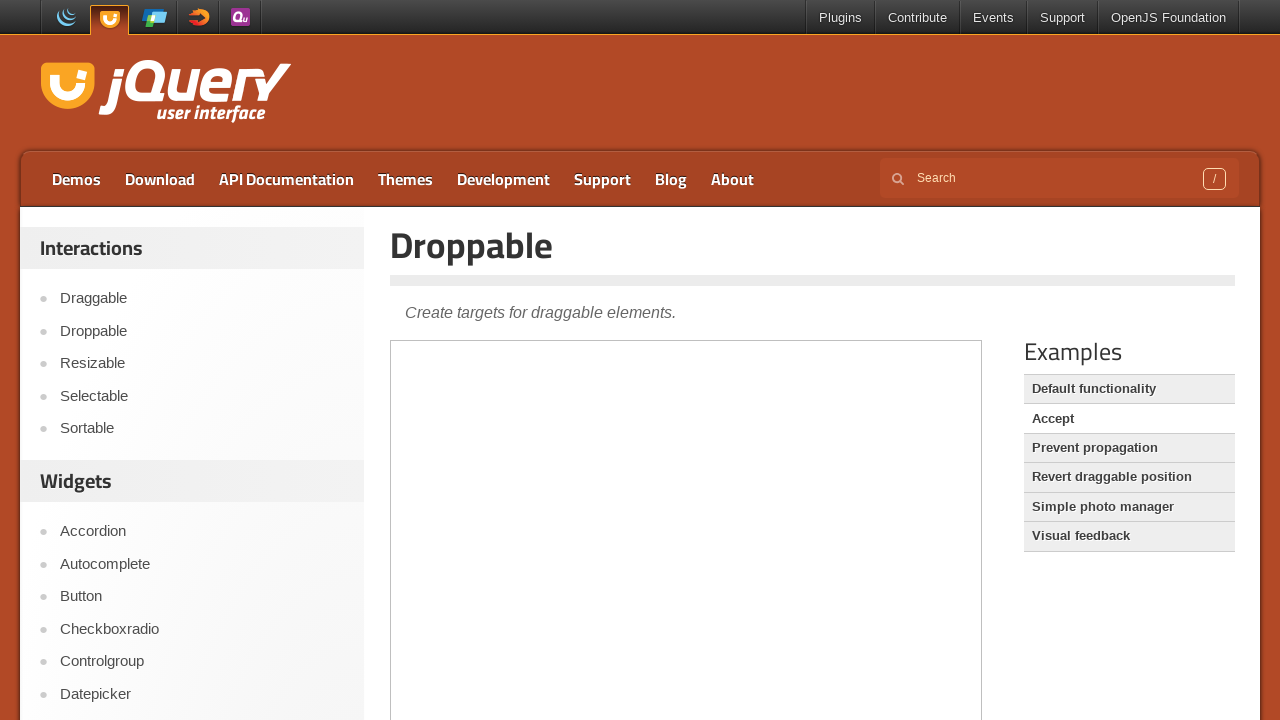

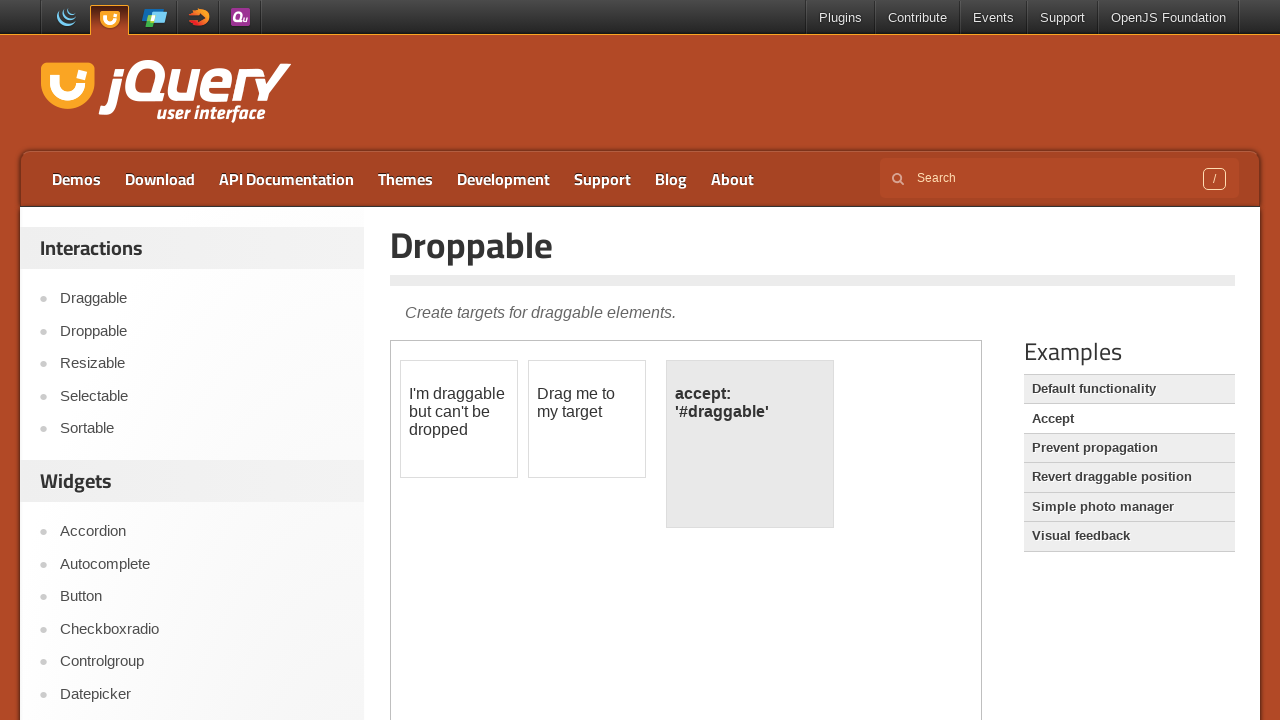